Tests dropdown selection functionality by selecting options using different methods - by index, by value, and by visible text

Starting URL: https://demoqa.com/select-menu

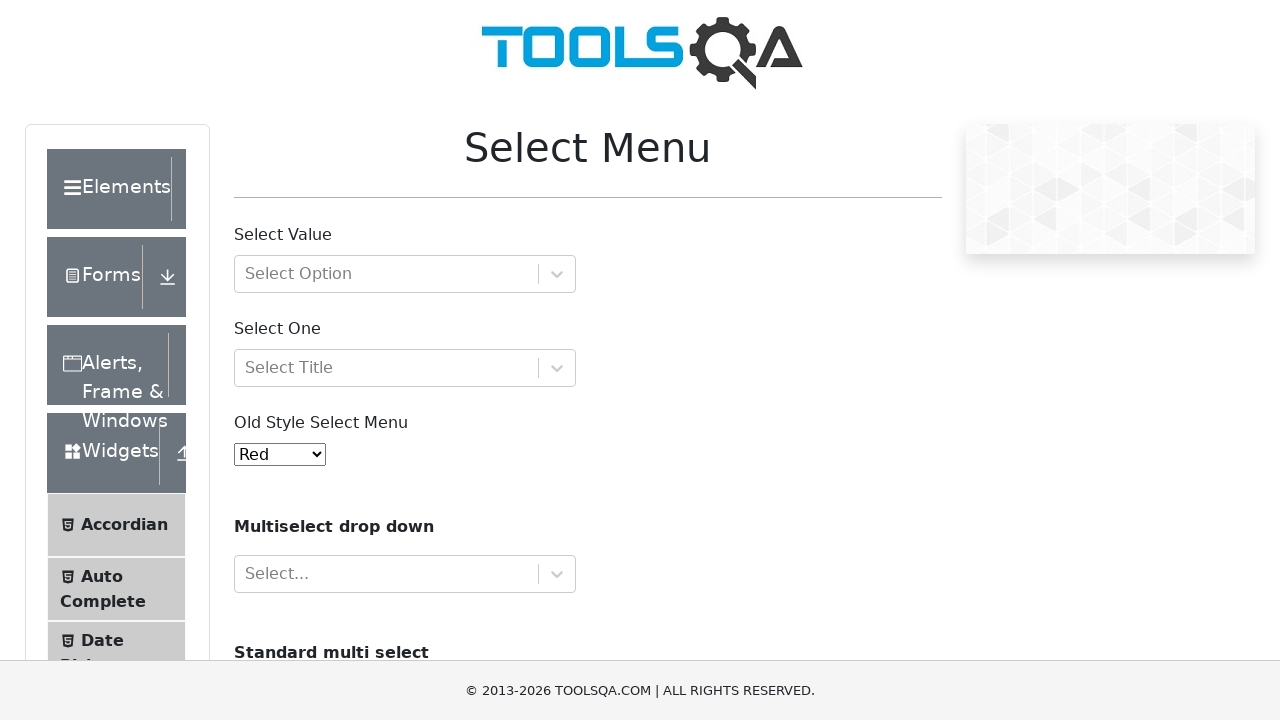

Waited for dropdown menu to load
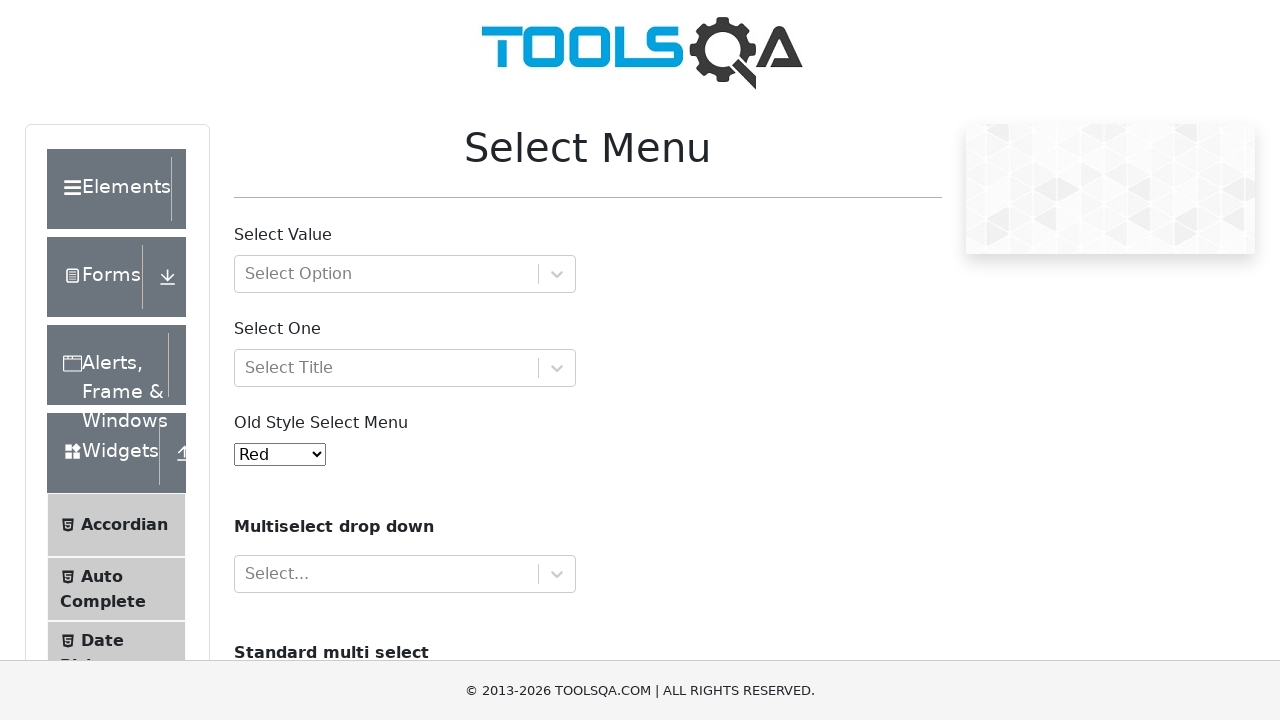

Selected dropdown option by index (3rd option) on select#oldSelectMenu
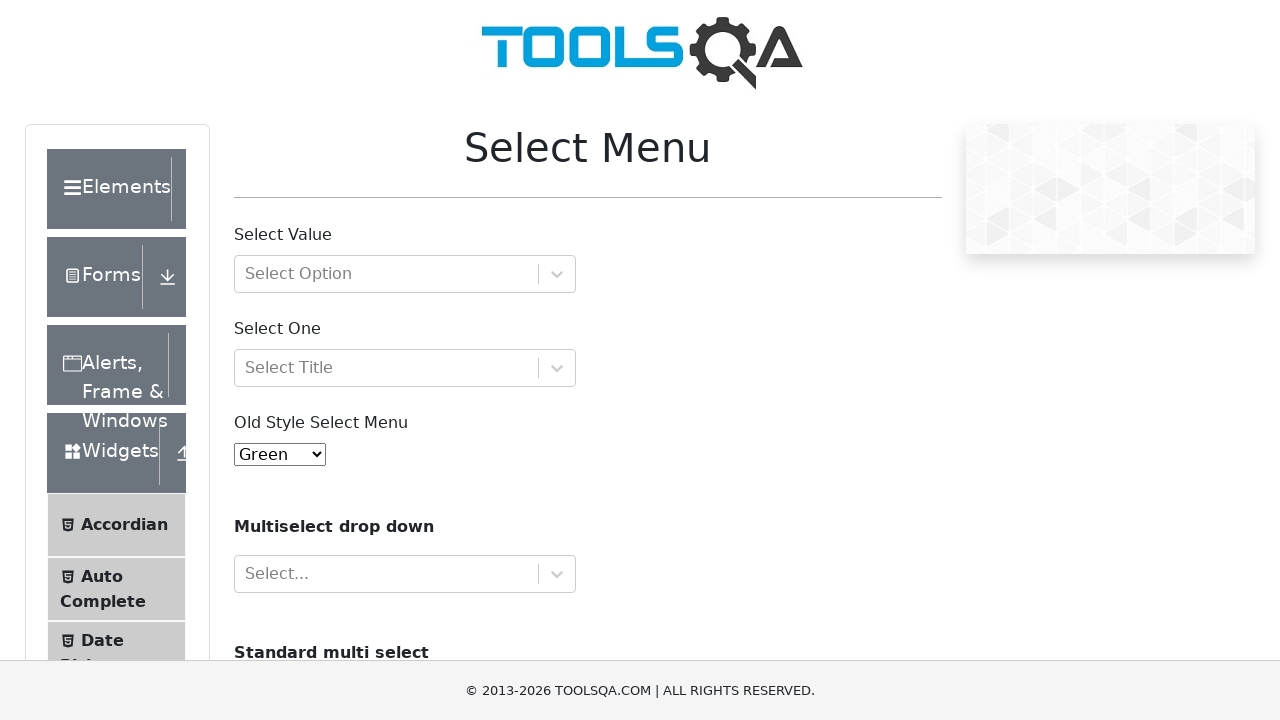

Selected dropdown option by value 'red' on select#oldSelectMenu
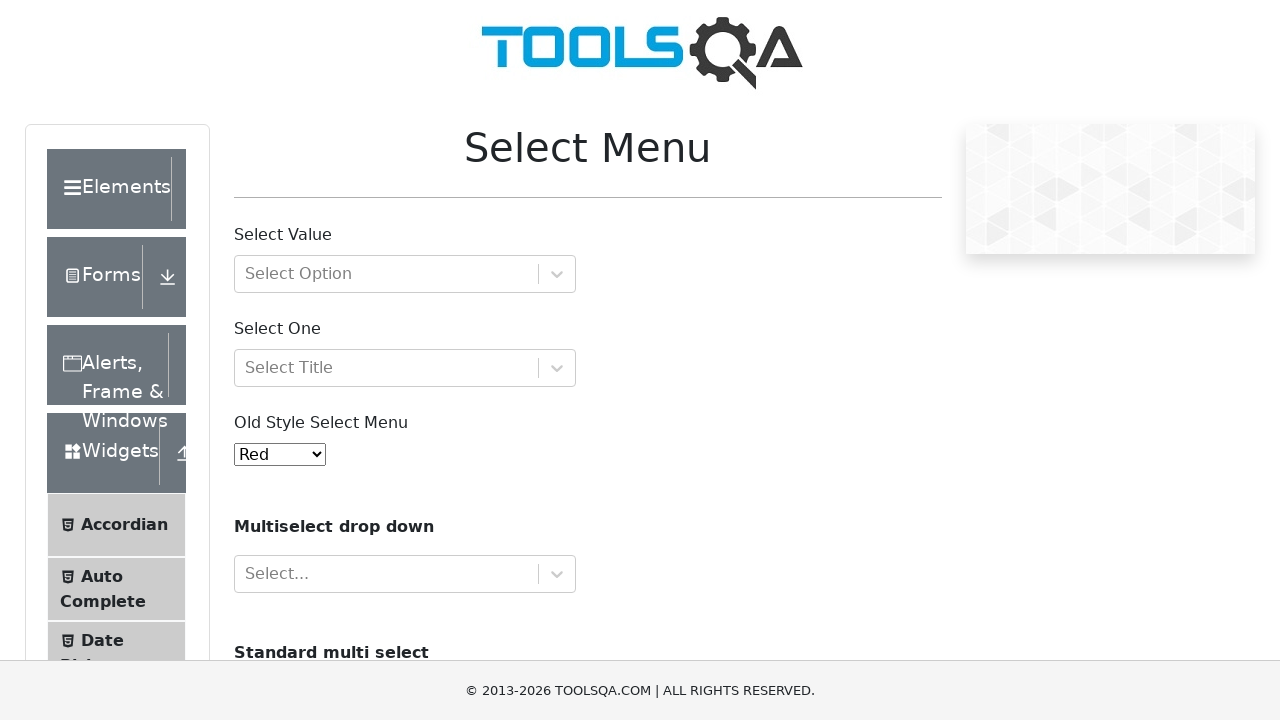

Selected dropdown option by visible text 'Purple' on select#oldSelectMenu
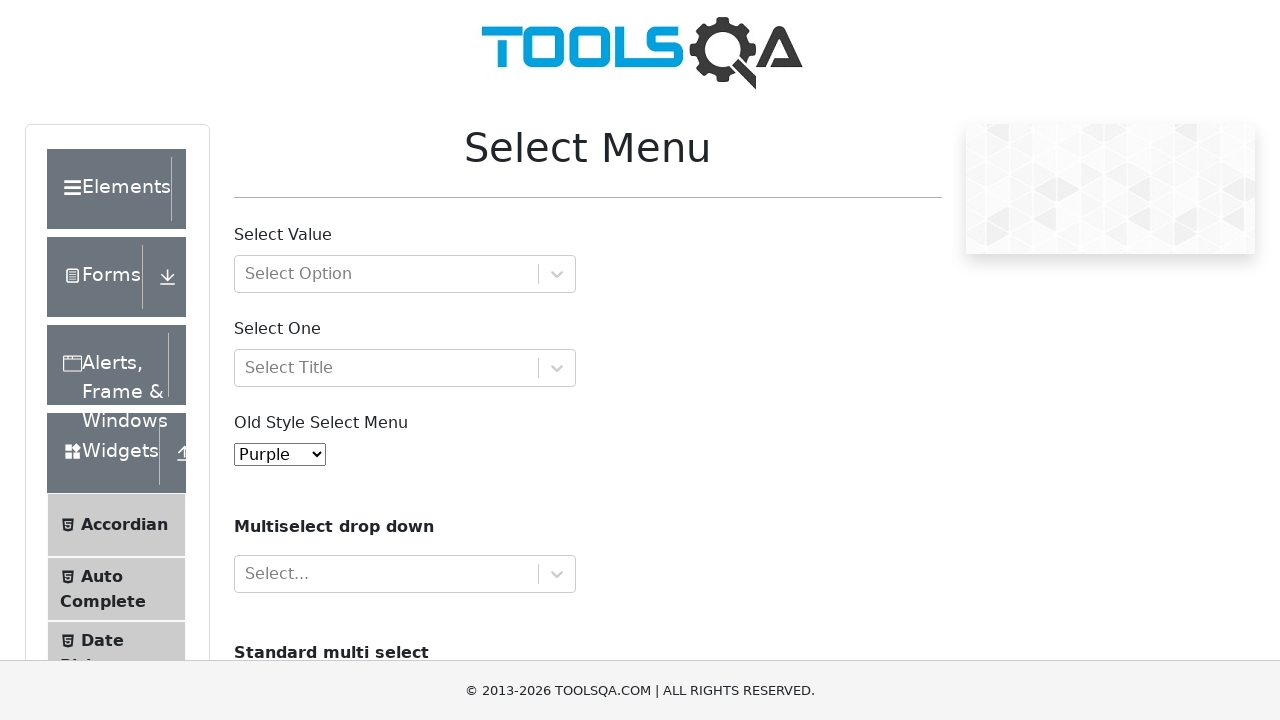

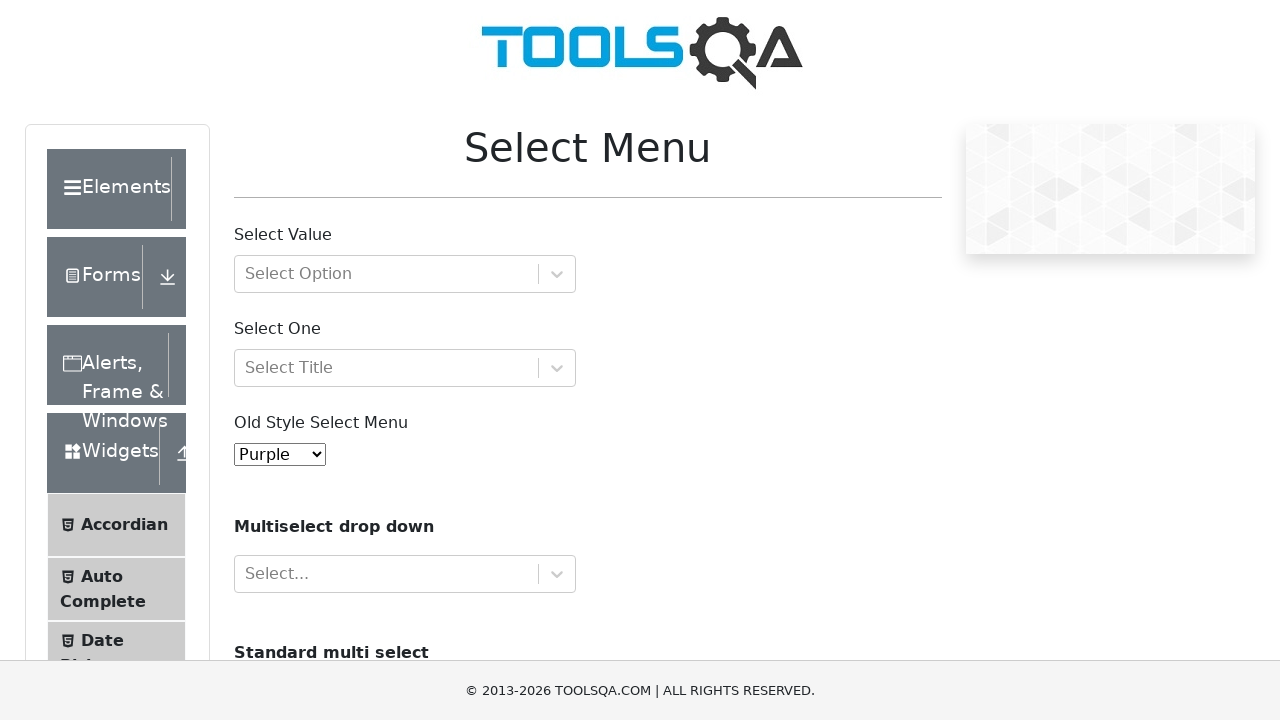